Tests dynamic loading functionality by clicking a start button and waiting for the "Hello World" text to appear after loading completes

Starting URL: https://the-internet.herokuapp.com/dynamic_loading/1

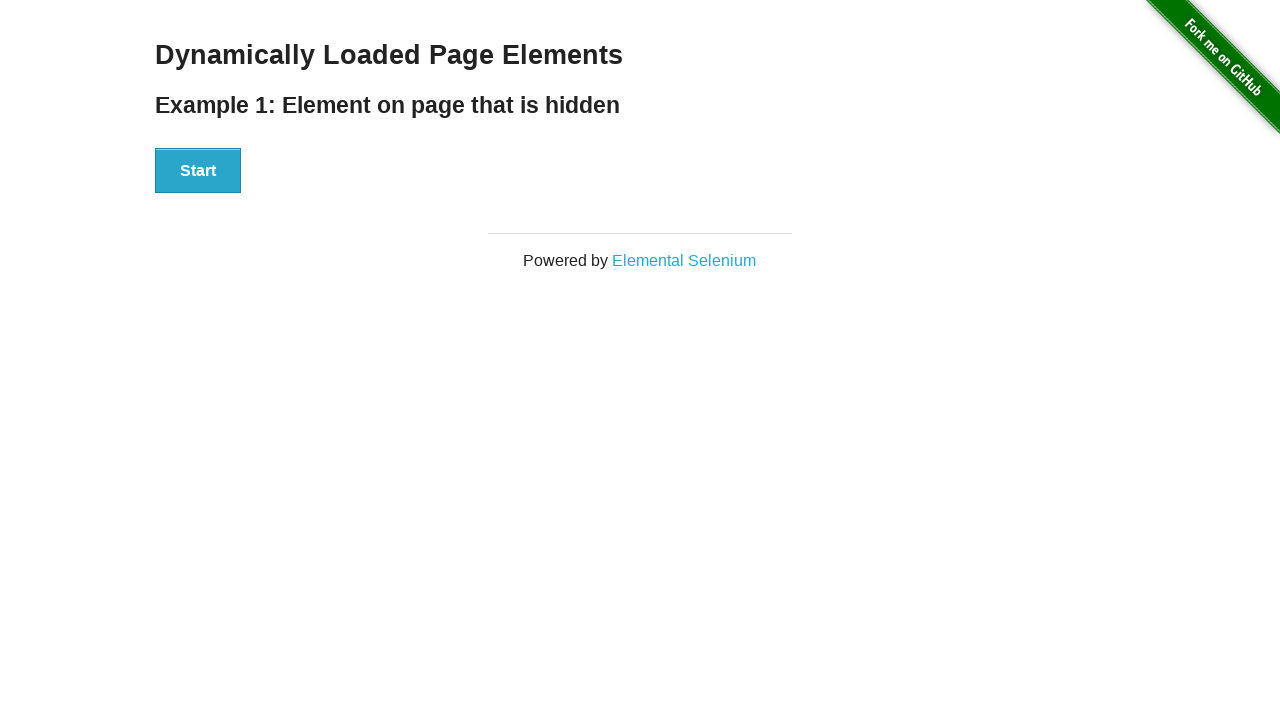

Clicked start button to trigger dynamic loading at (198, 171) on div#start button
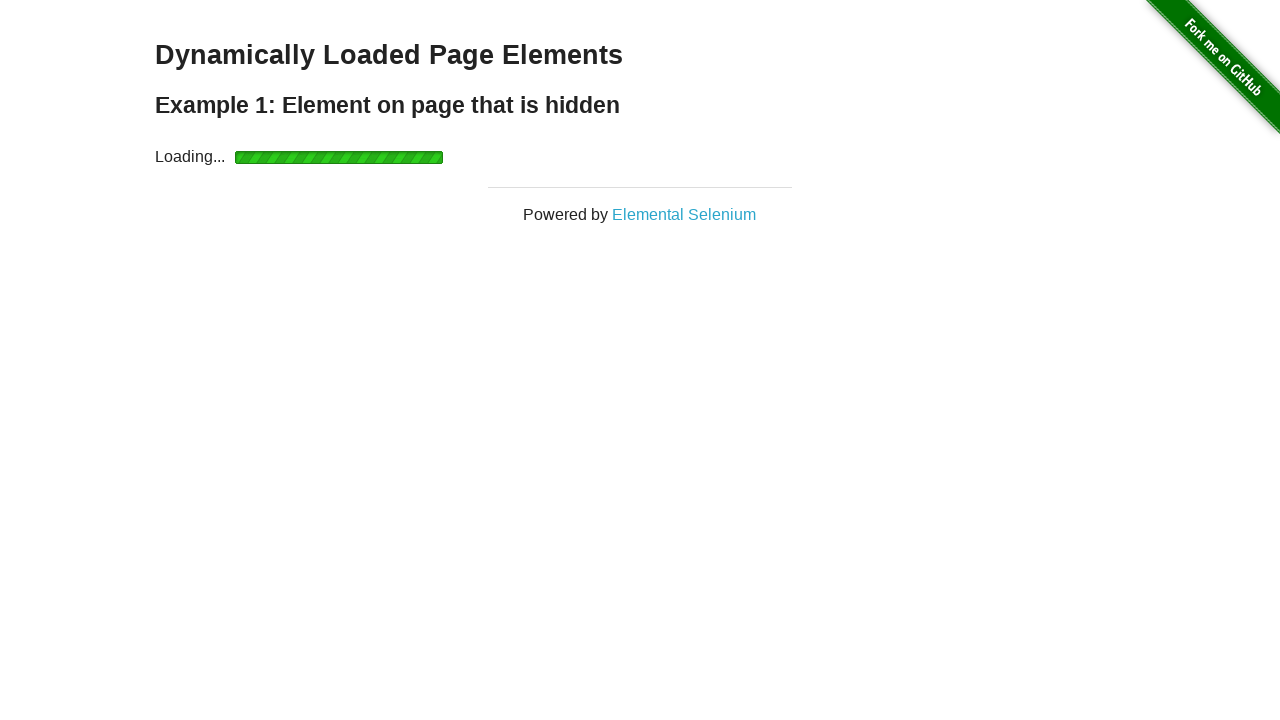

Waited for 'Hello World' text to appear after loading completes
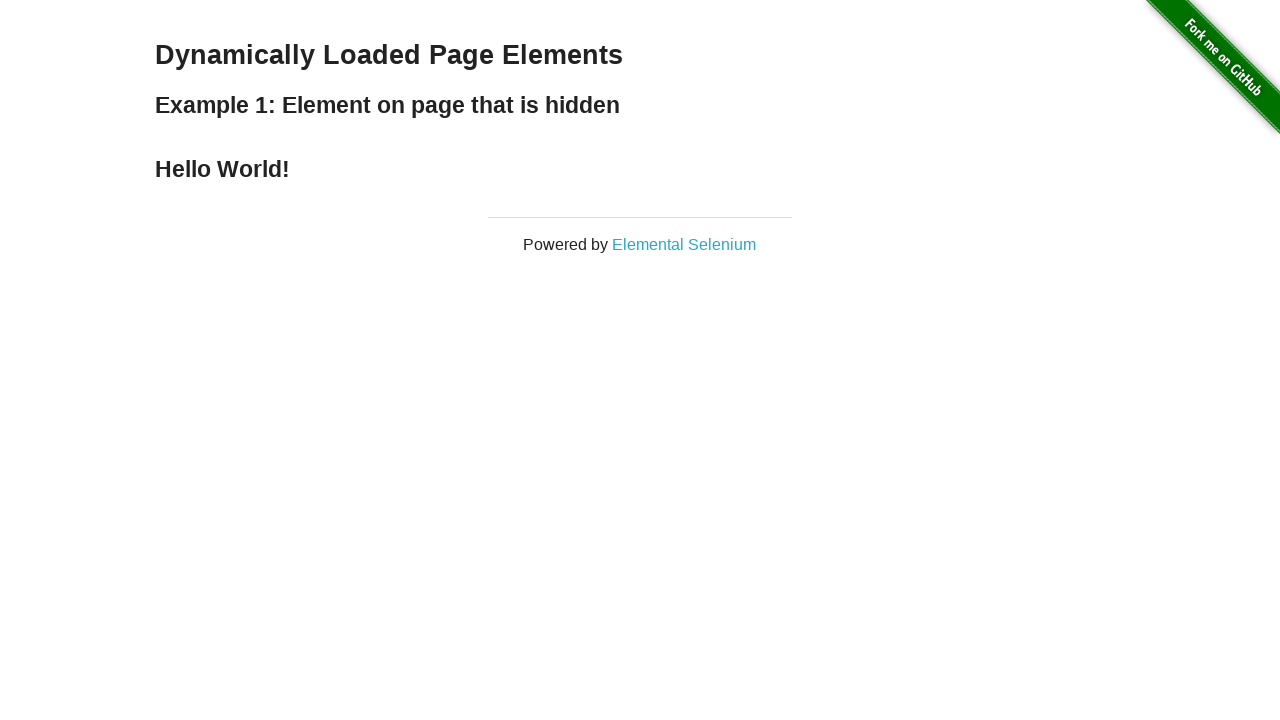

Verified 'Hello World' element is visible
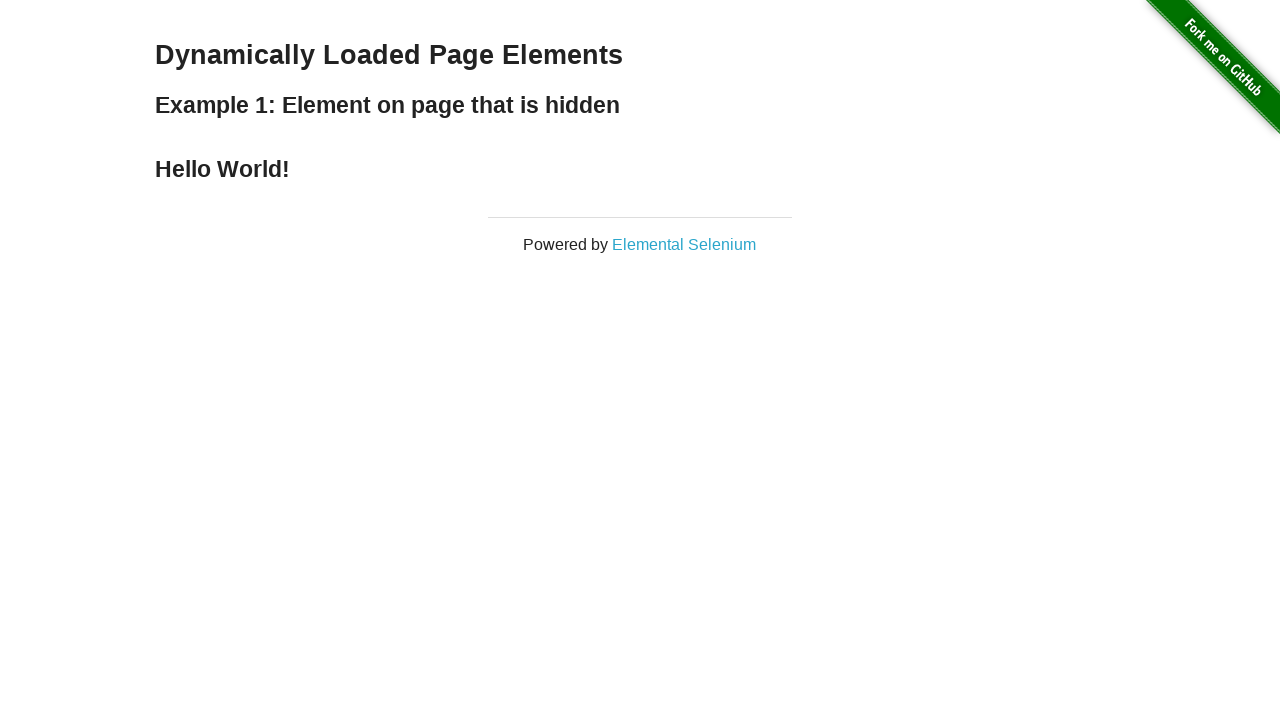

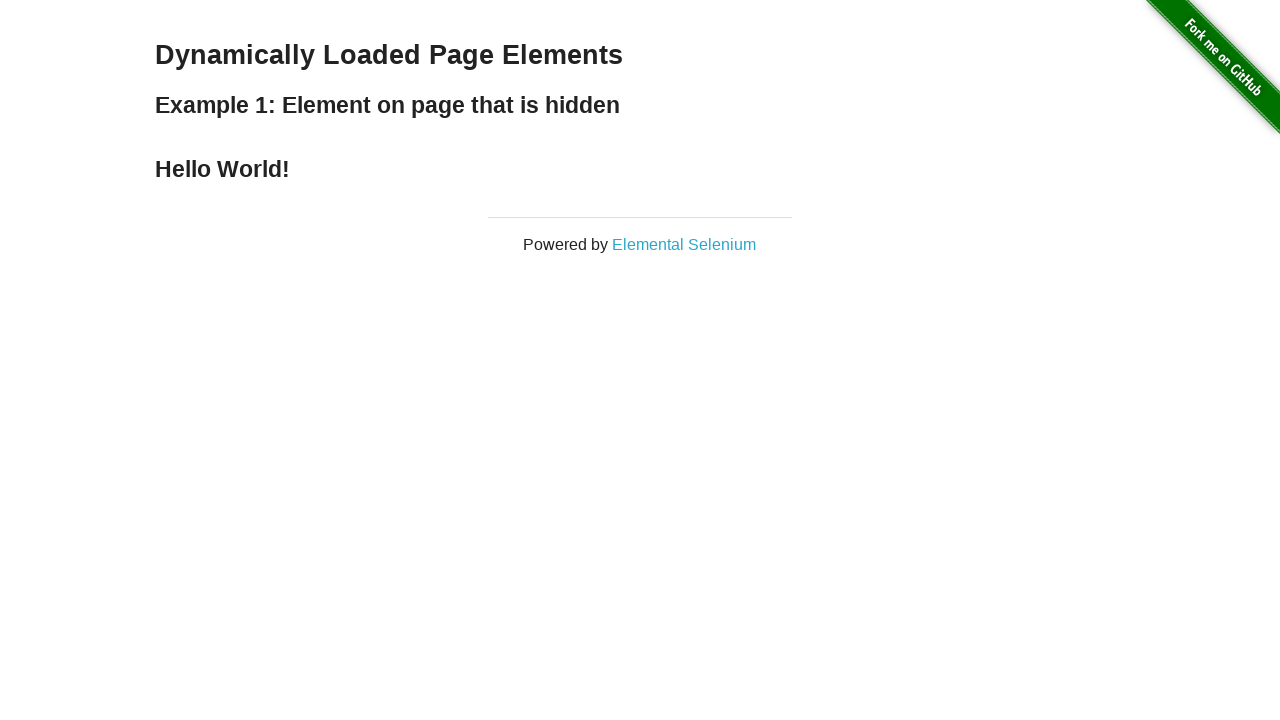